Tests the park card loading functionality by clicking "Load more results" button multiple times to load additional park cards.

Starting URL: https://bcparks.ca/

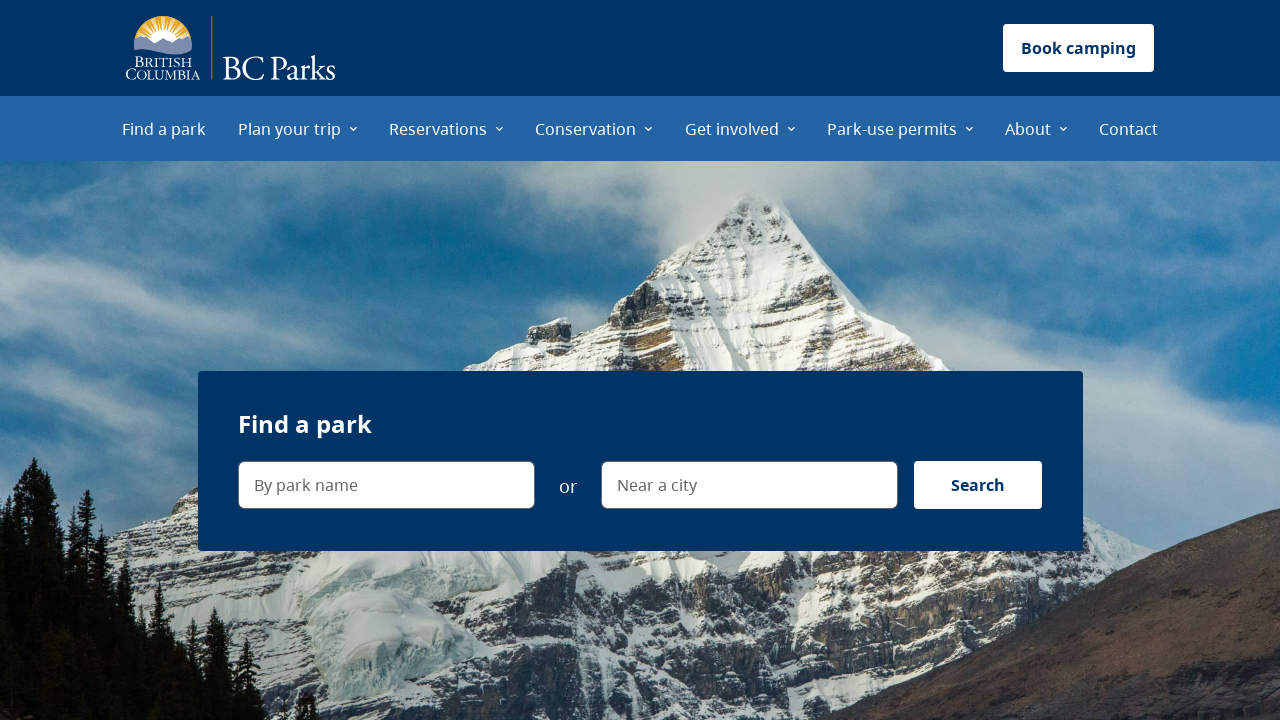

Clicked 'Find a park' menu item at (164, 128) on internal:role=menuitem[name="Find a park"i]
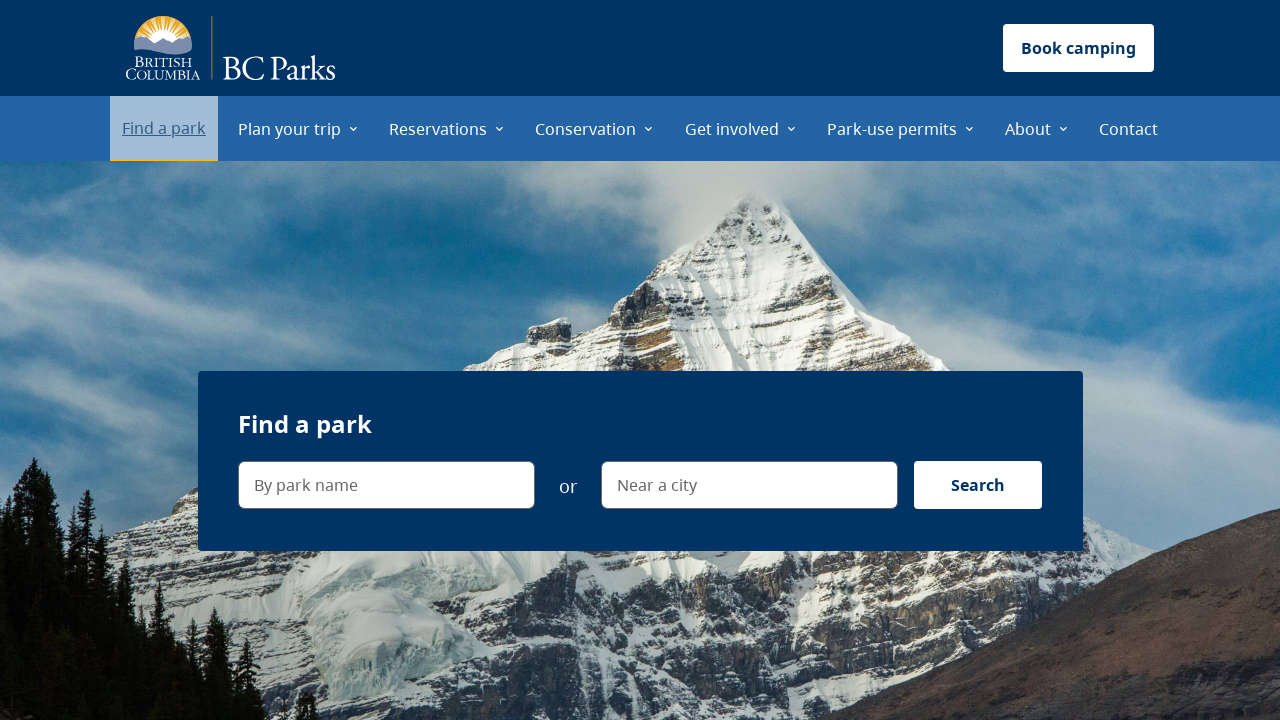

Page loaded with network idle state
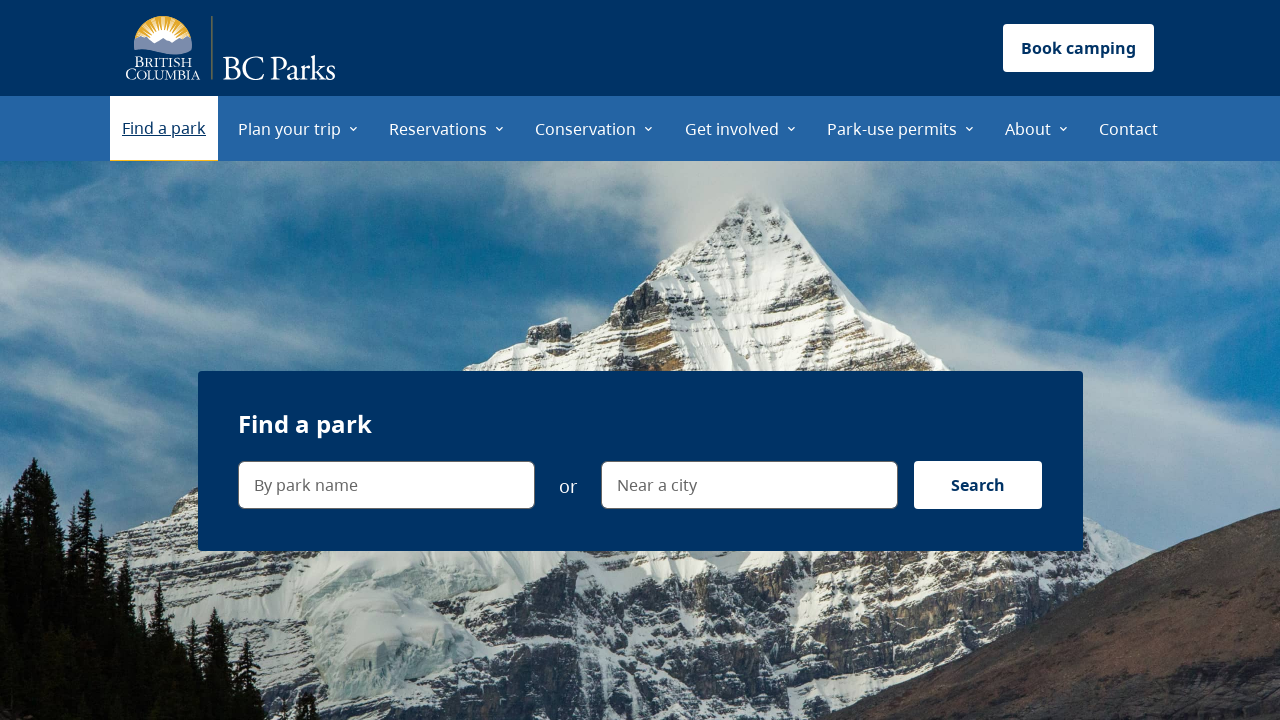

Load more results button is visible
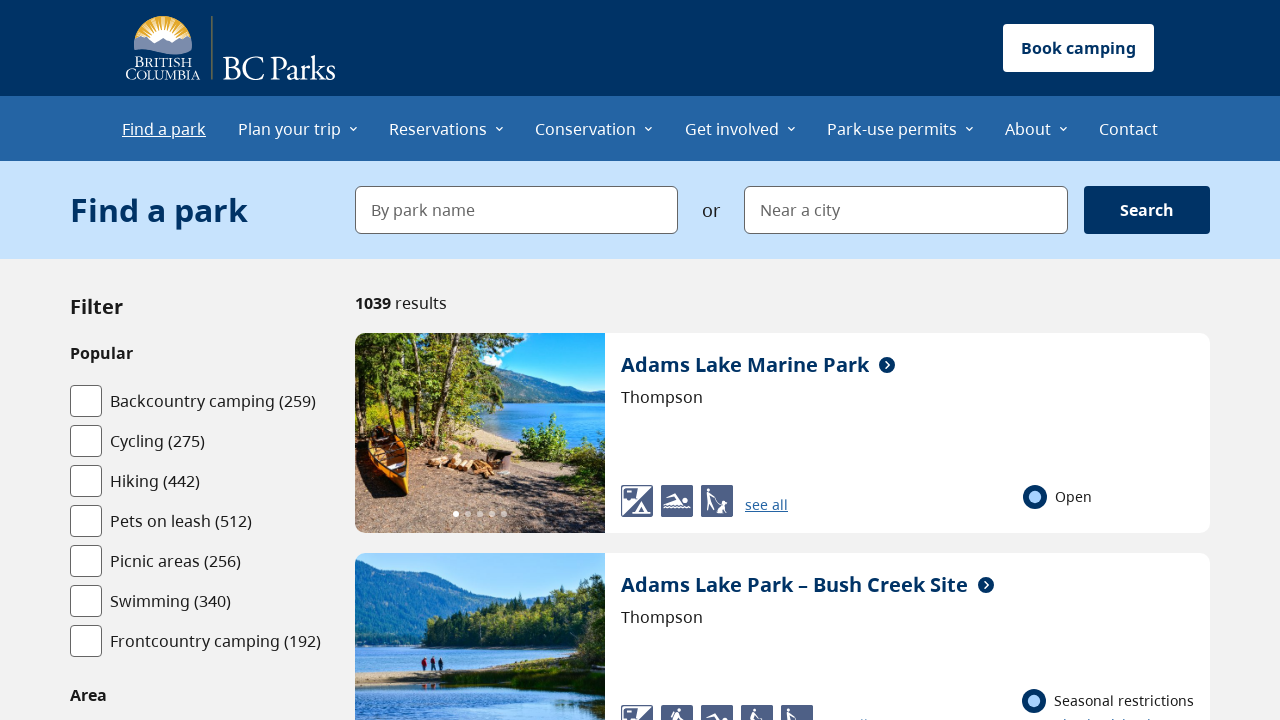

Clicked 'Load more results' button (first time) at (782, 361) on internal:role=button[name="Load more results"i]
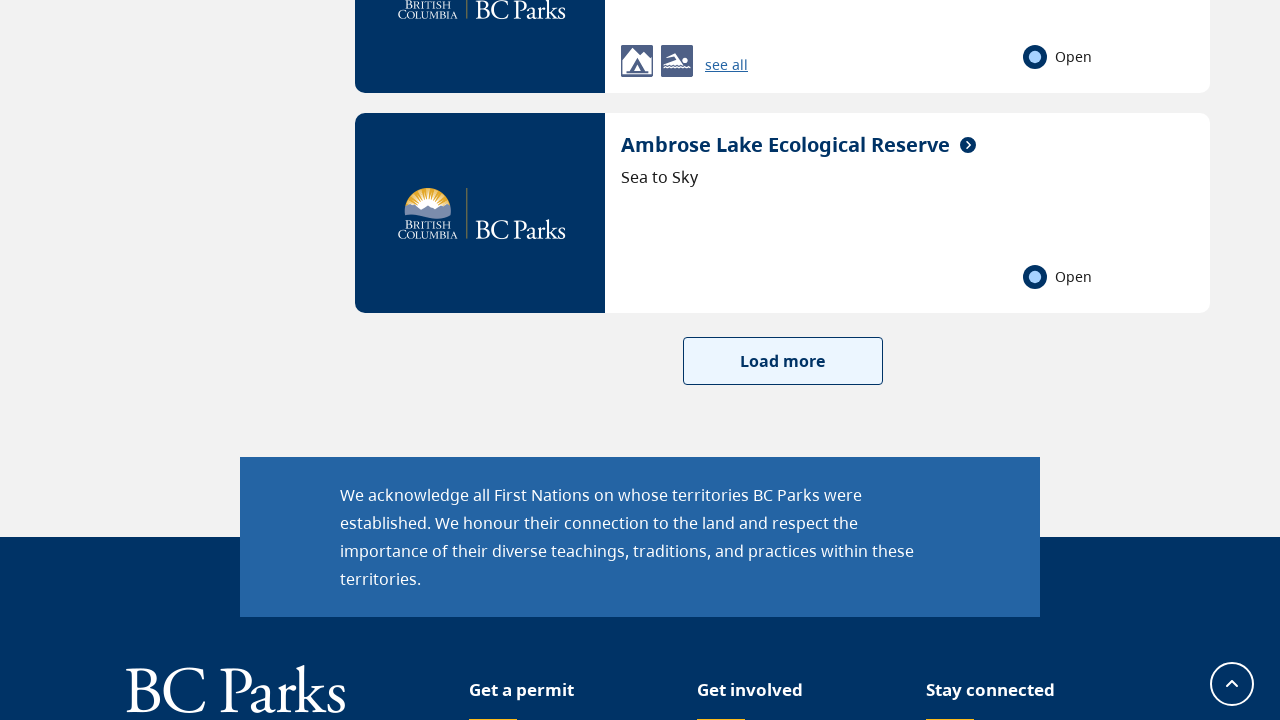

Additional park cards loaded - 'Anarchist Protected Area' visible
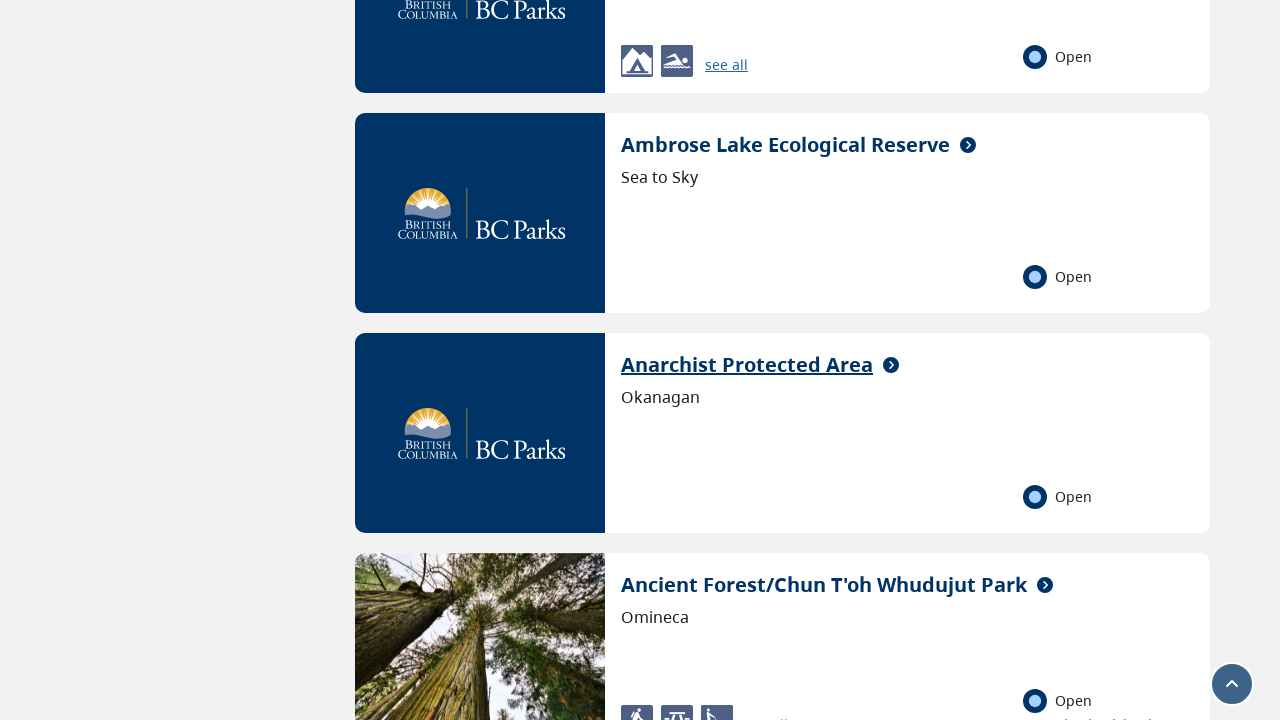

Clicked 'Load more results' button (second time) at (782, 361) on internal:role=button[name="Load more results"i]
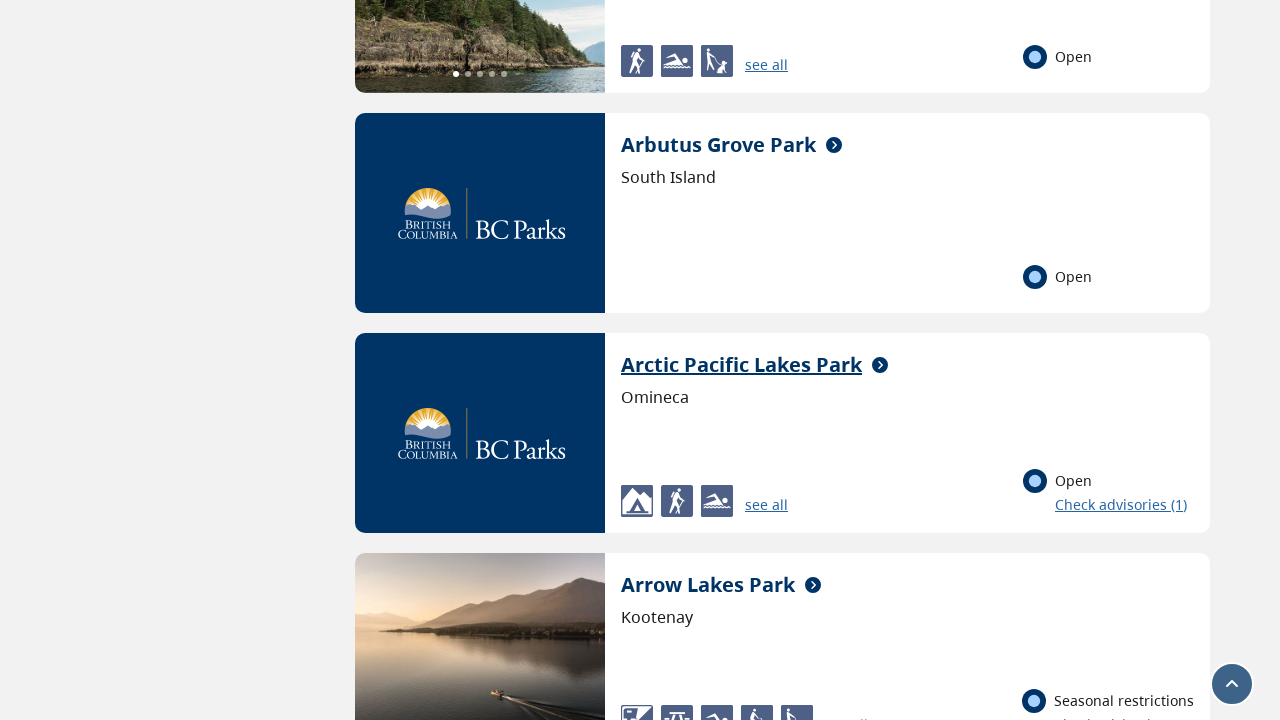

More park cards loaded - 'Arctic Pacific Lakes Park' visible
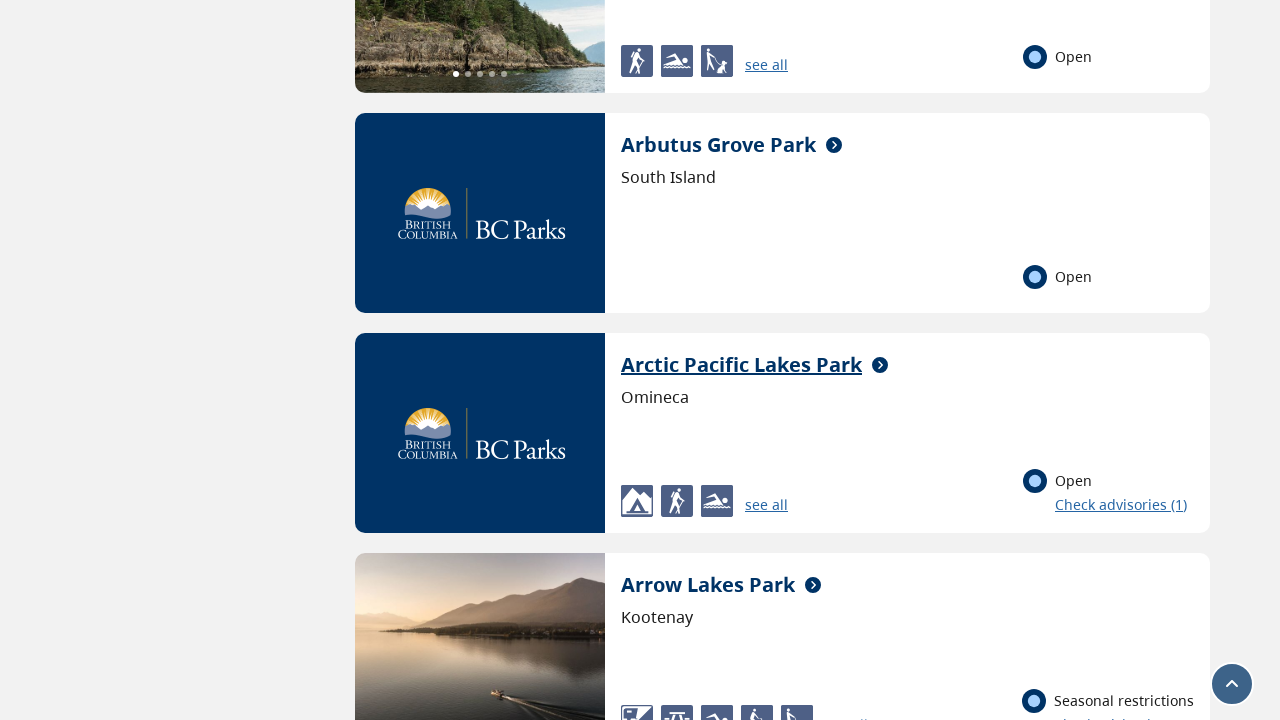

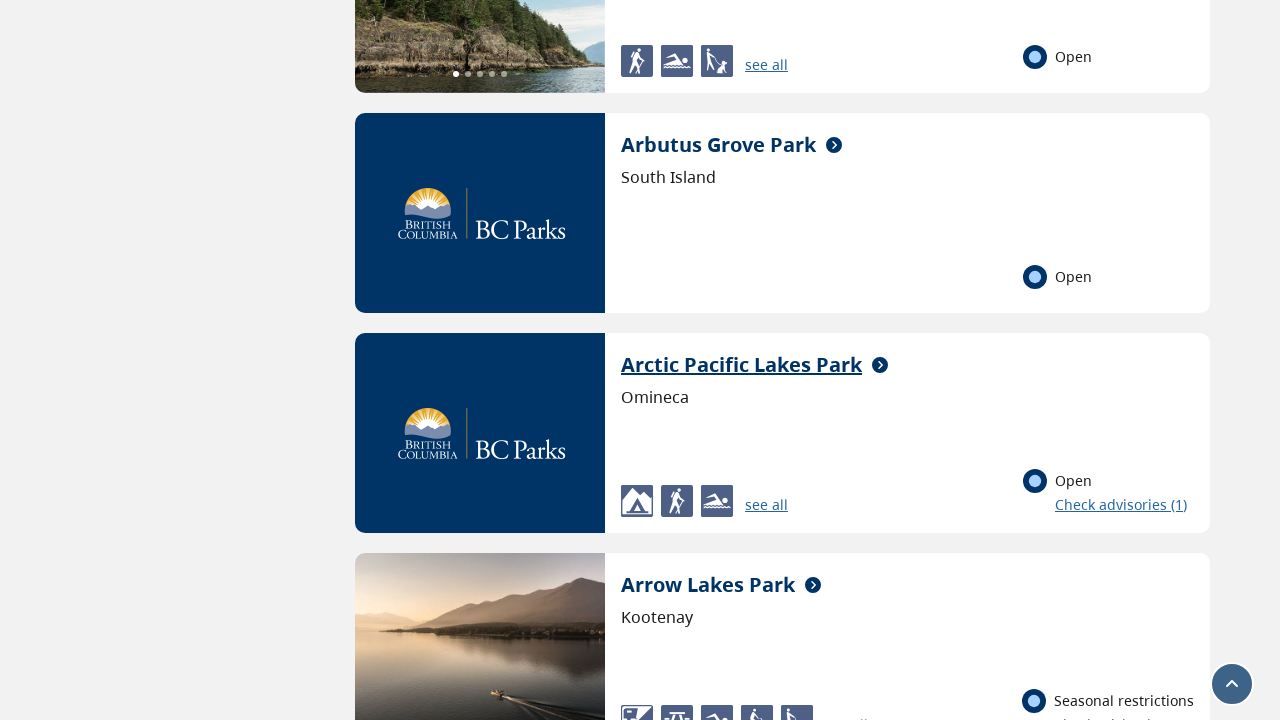